Tests date picker functionality by scrolling to a date field, opening the date picker, selecting month and year from dropdowns, and choosing a specific date

Starting URL: https://www.dummyticket.com/dummy-ticket-for-visa-application/

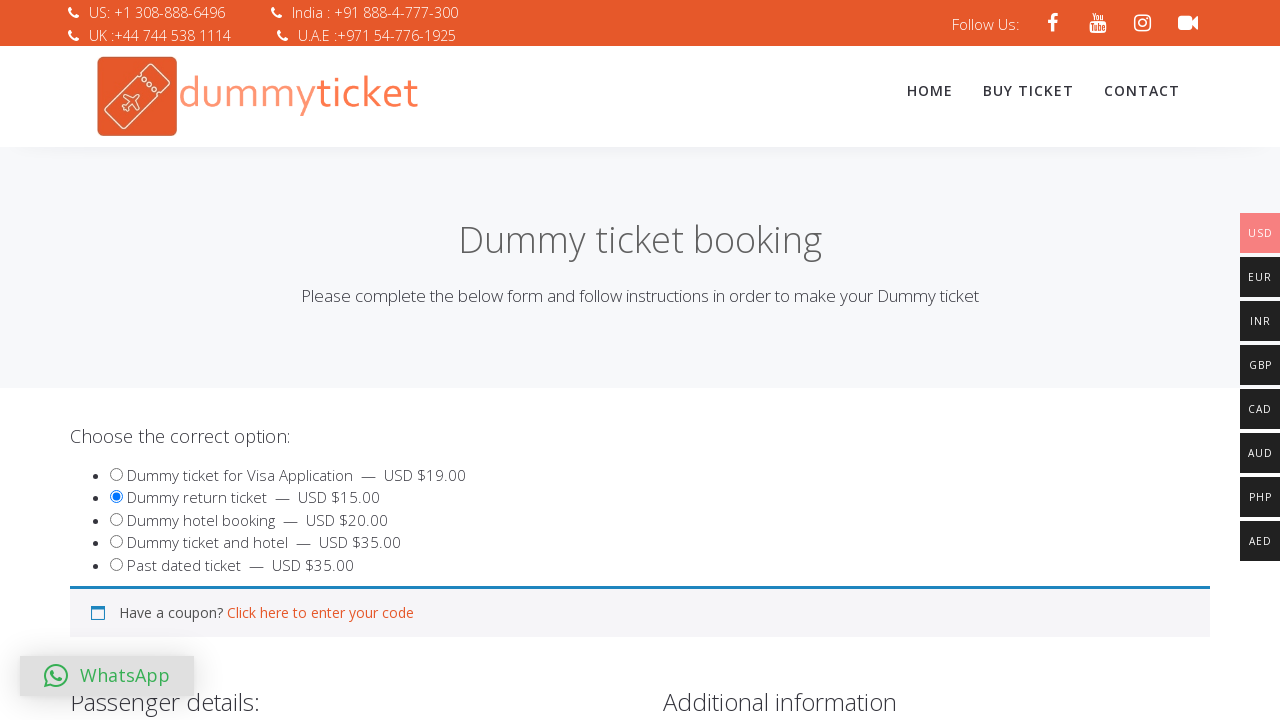

Scrolled to date of birth field
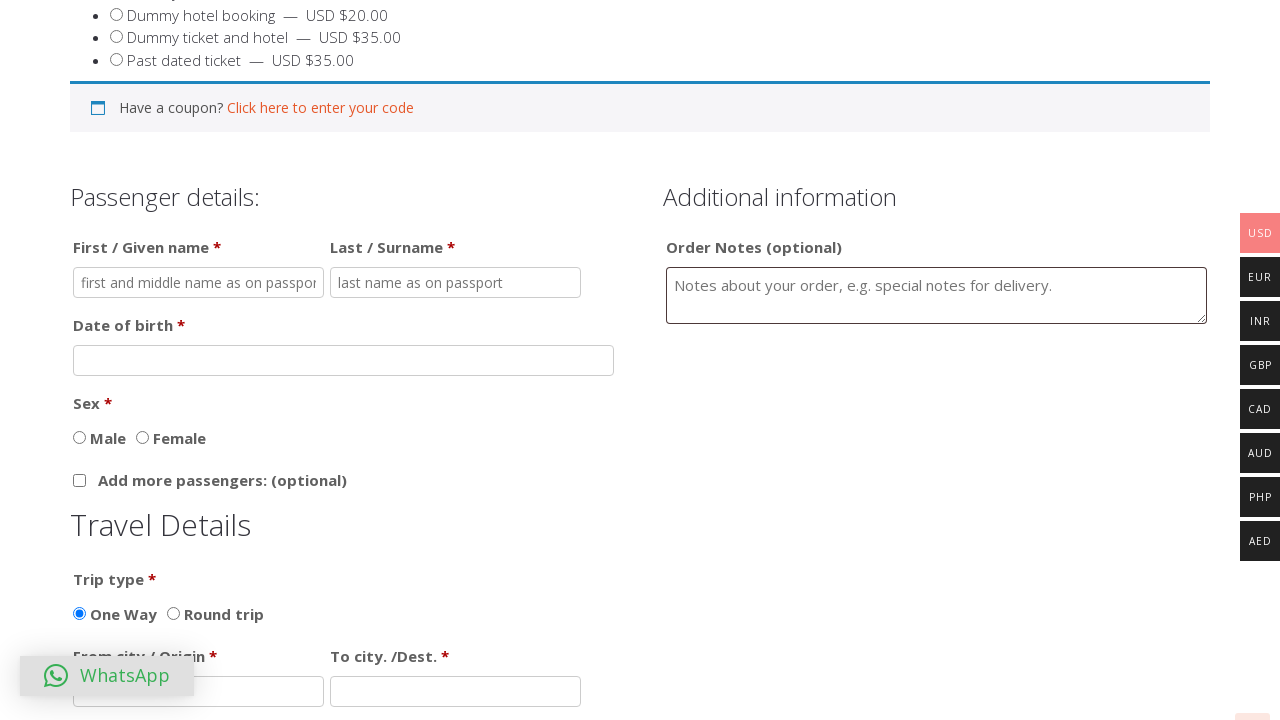

Clicked date of birth field to open date picker at (344, 360) on xpath=//input[@id='dob']
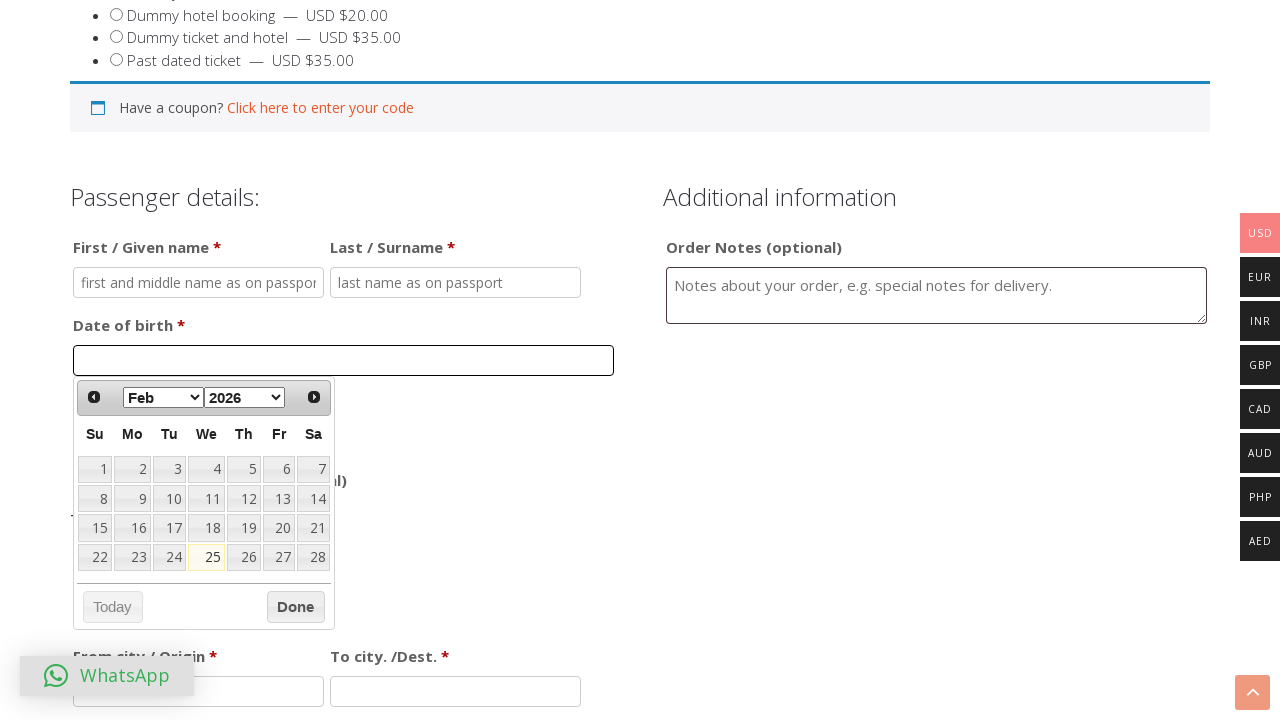

Selected 'May' from month dropdown on xpath=//select[@aria-label='Select month']
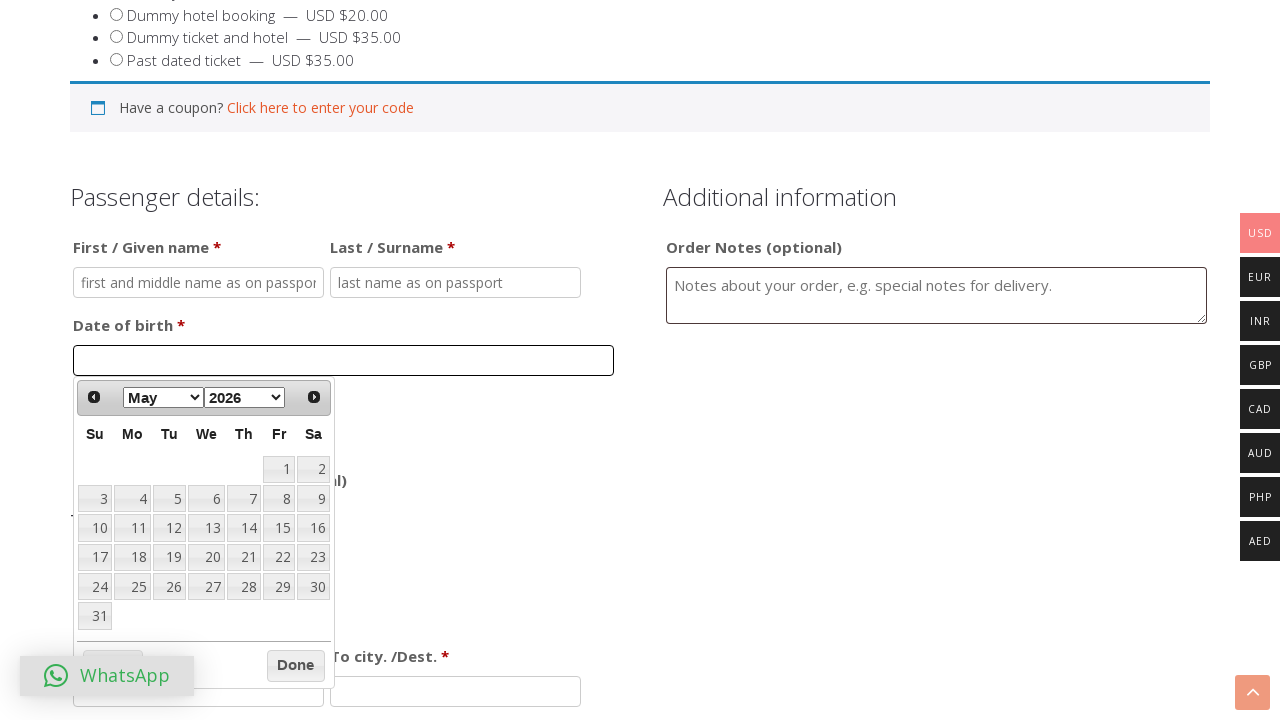

Selected '1996' from year dropdown on xpath=//select[@aria-label='Select year']
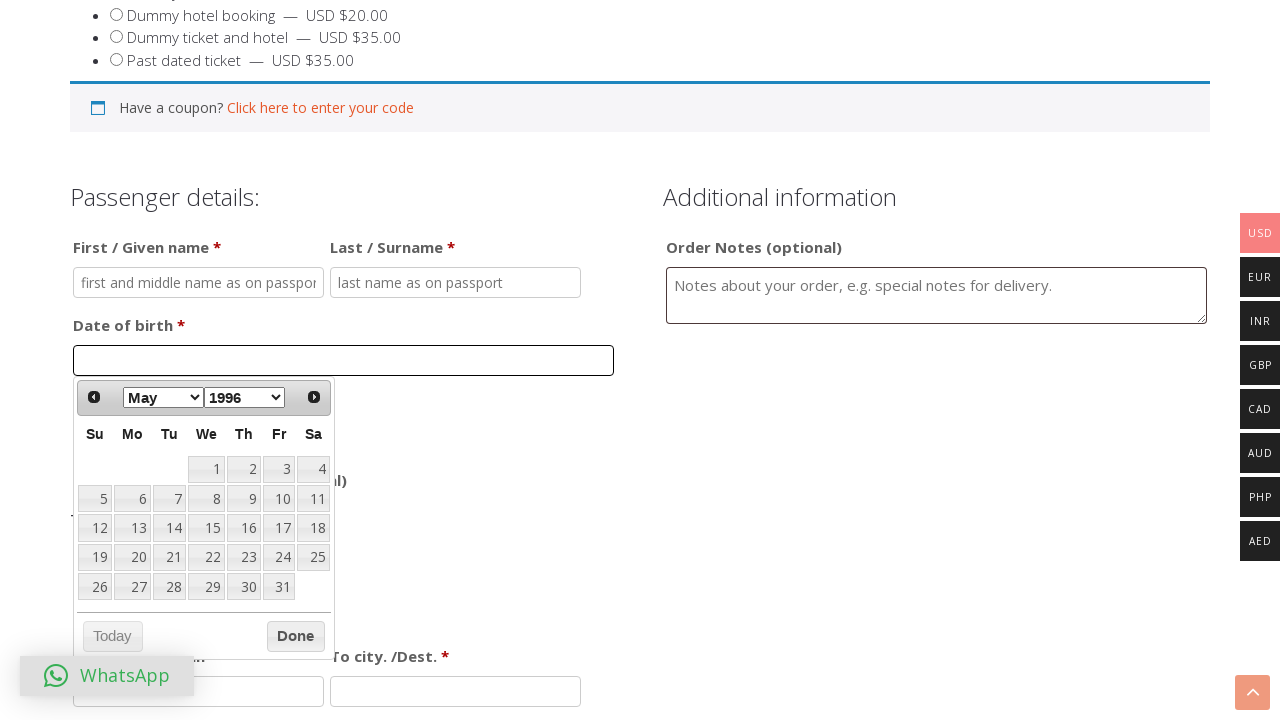

Selected date '20' from the calendar at (132, 557) on xpath=//table[@class='ui-datepicker-calendar']//td >> nth=22
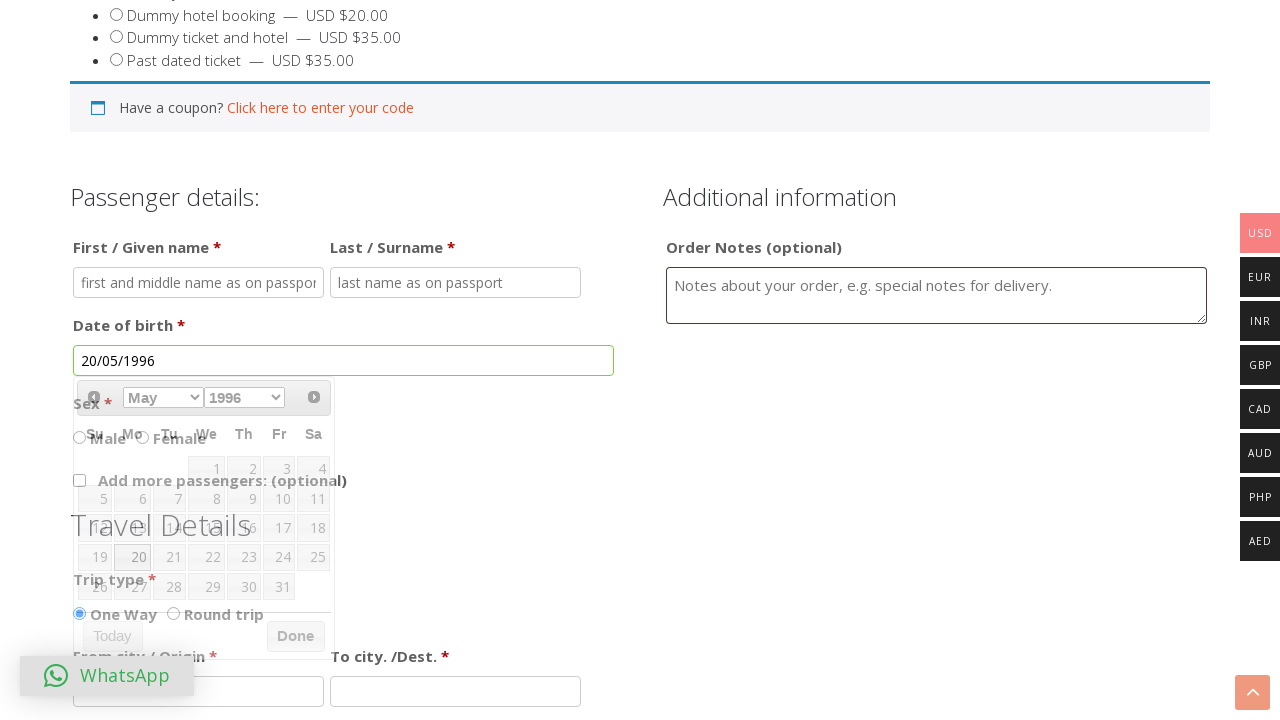

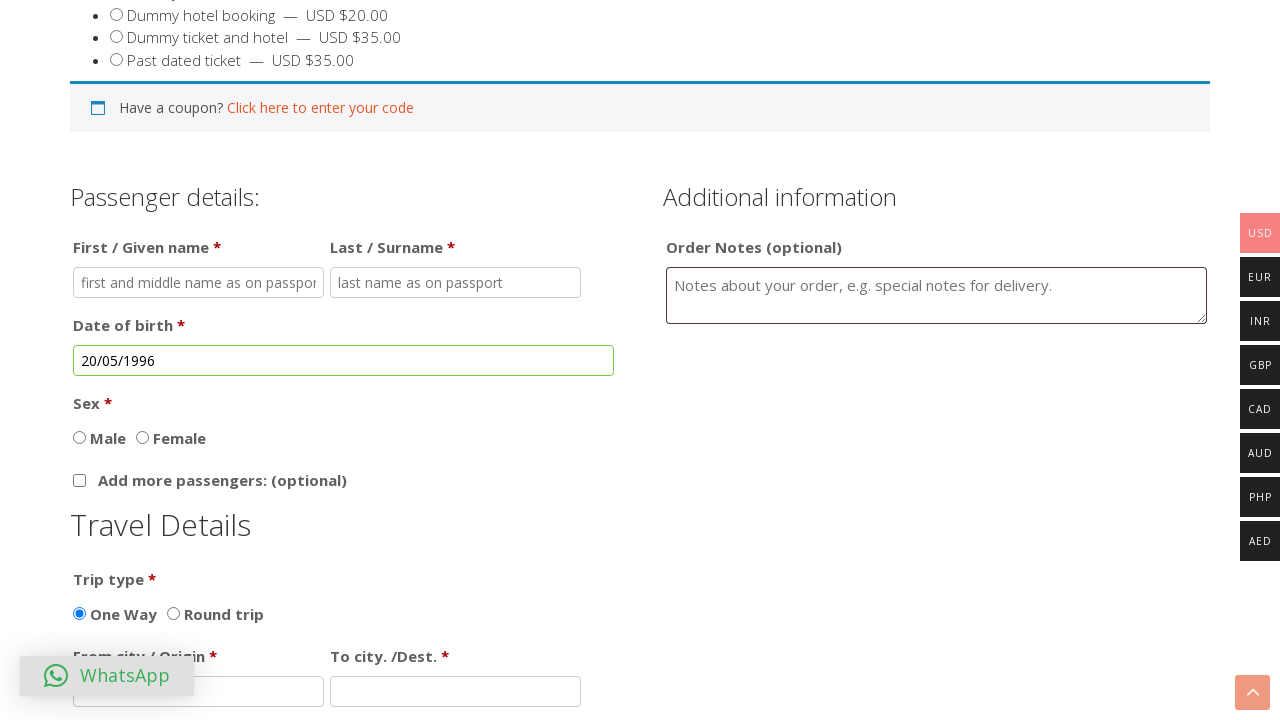